Navigates to sign-in page and verifies the password field has the correct placeholder text

Starting URL: https://cannatrader-frontend.vercel.app/home

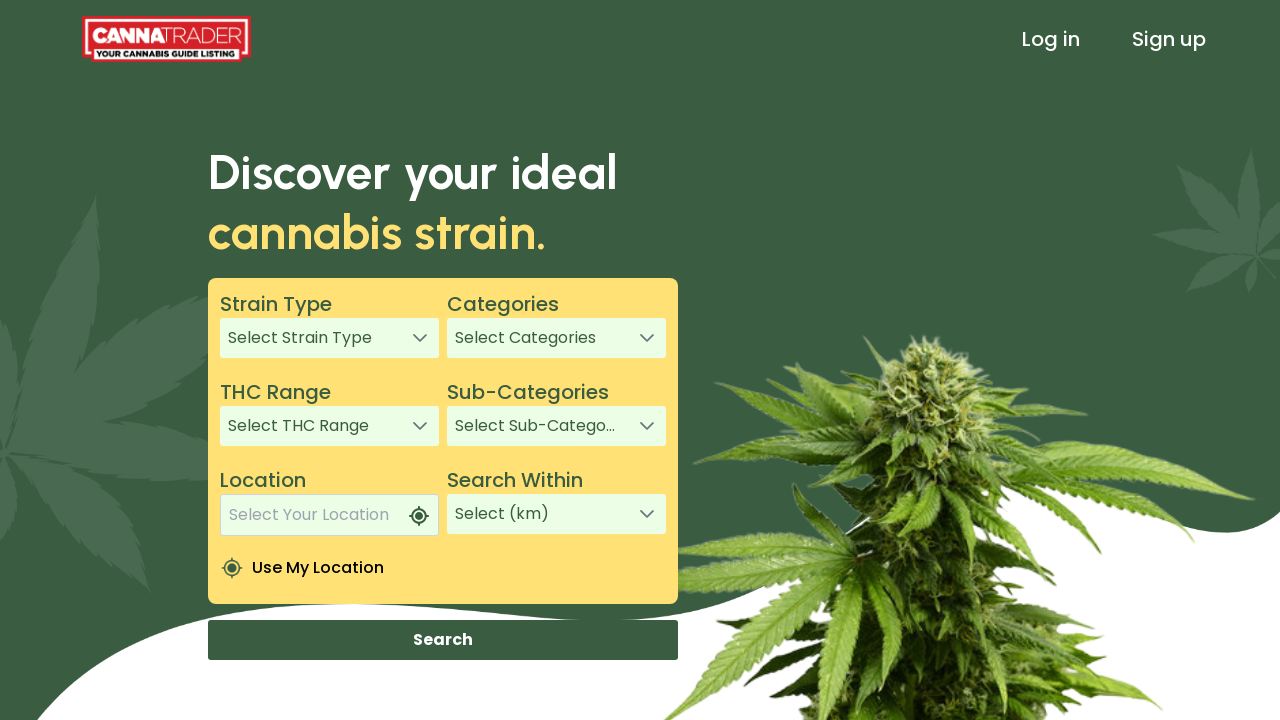

Clicked Sign In link in header at (1051, 39) on xpath=/html/body/app-root/app-header/div[1]/header/div[3]/a[1]
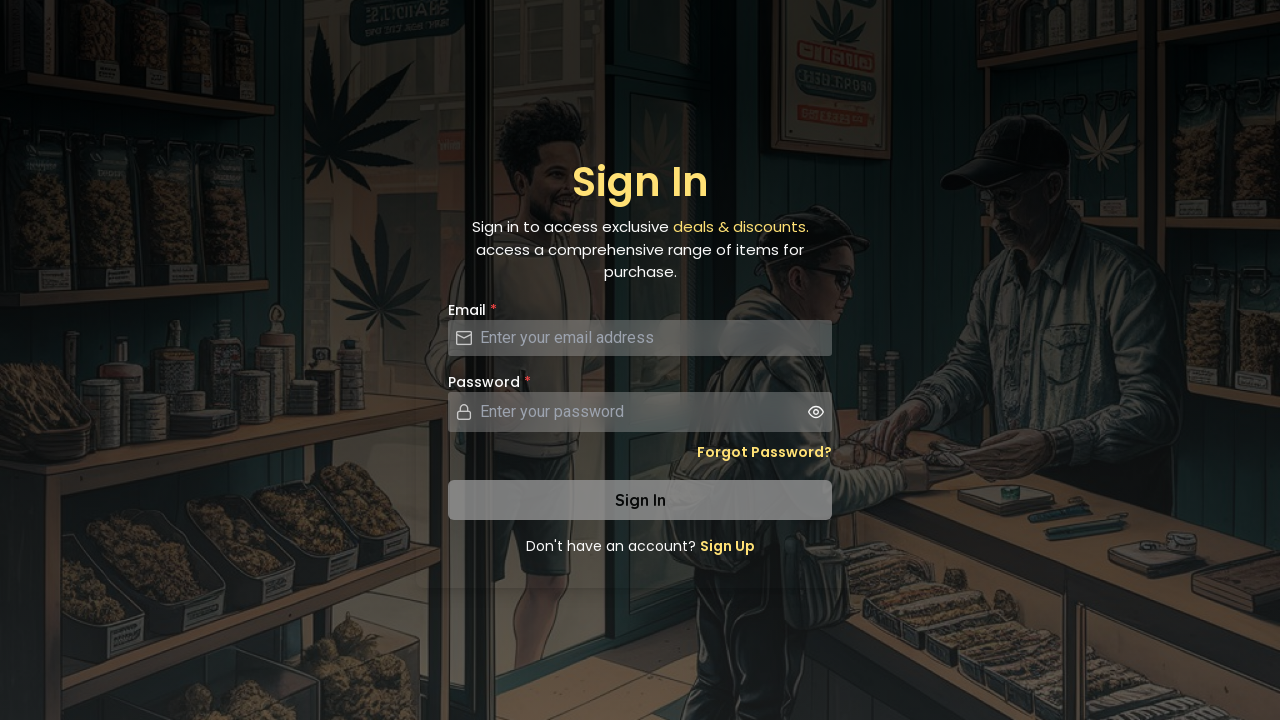

Password field with placeholder 'Enter your password' is present on sign-in page
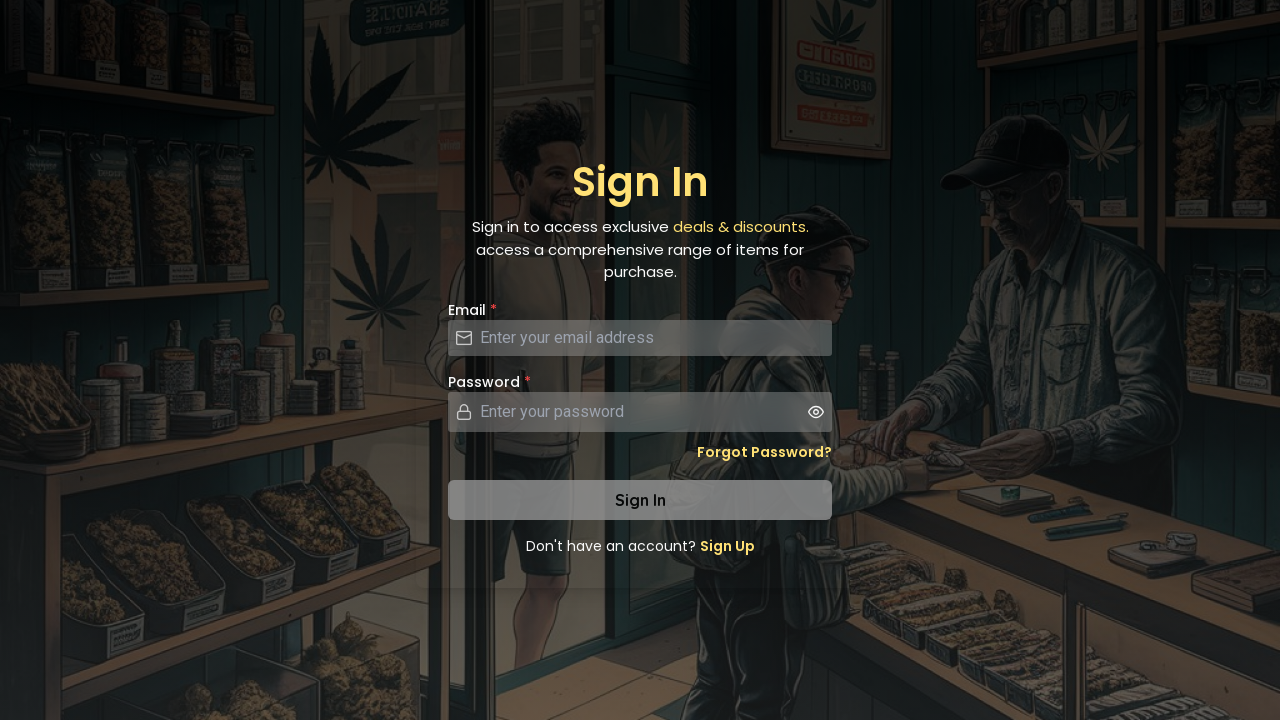

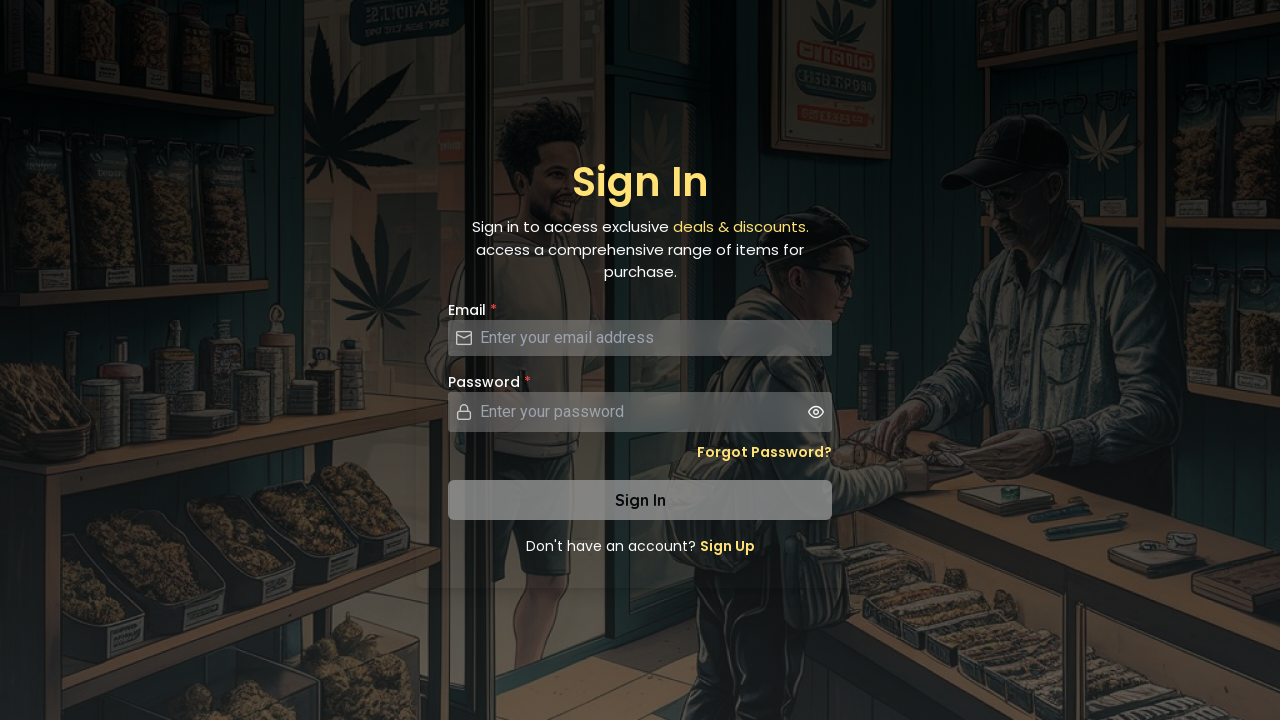